Verifies that all usernames in the table are unique

Starting URL: http://automationbykrishna.com

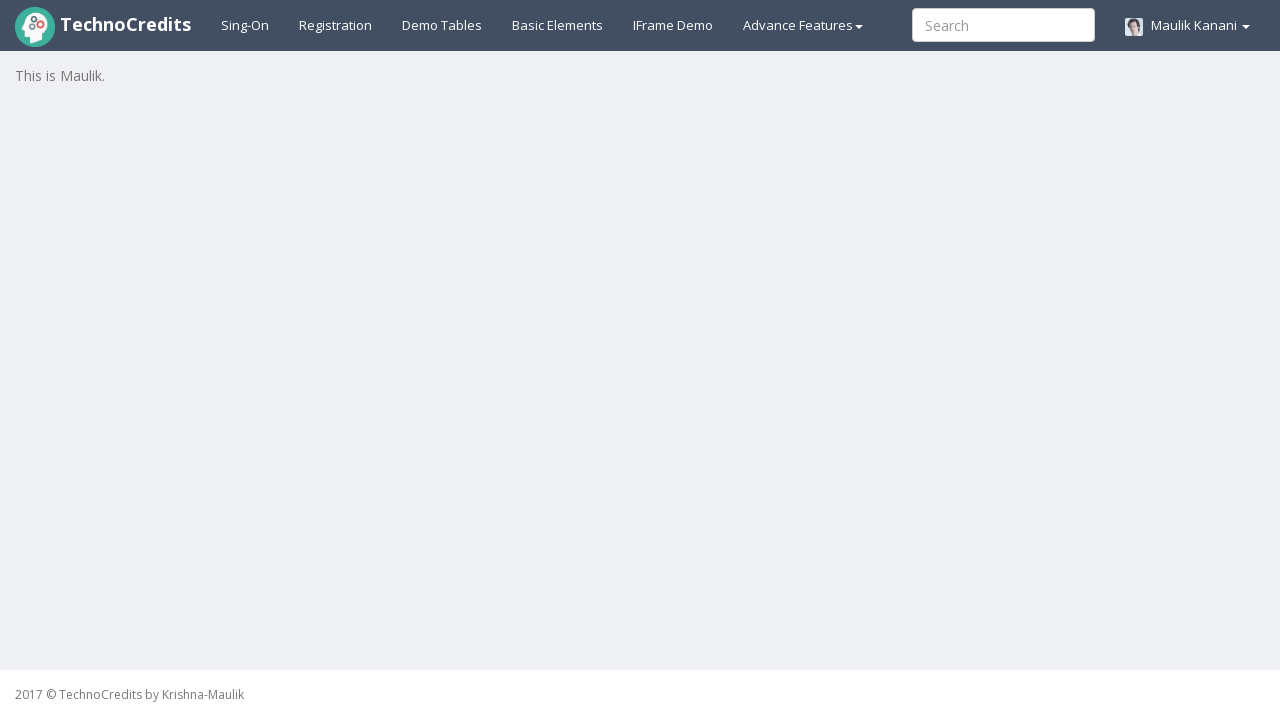

Clicked on Demo Table tab at (442, 25) on xpath=//a[@id='demotable']
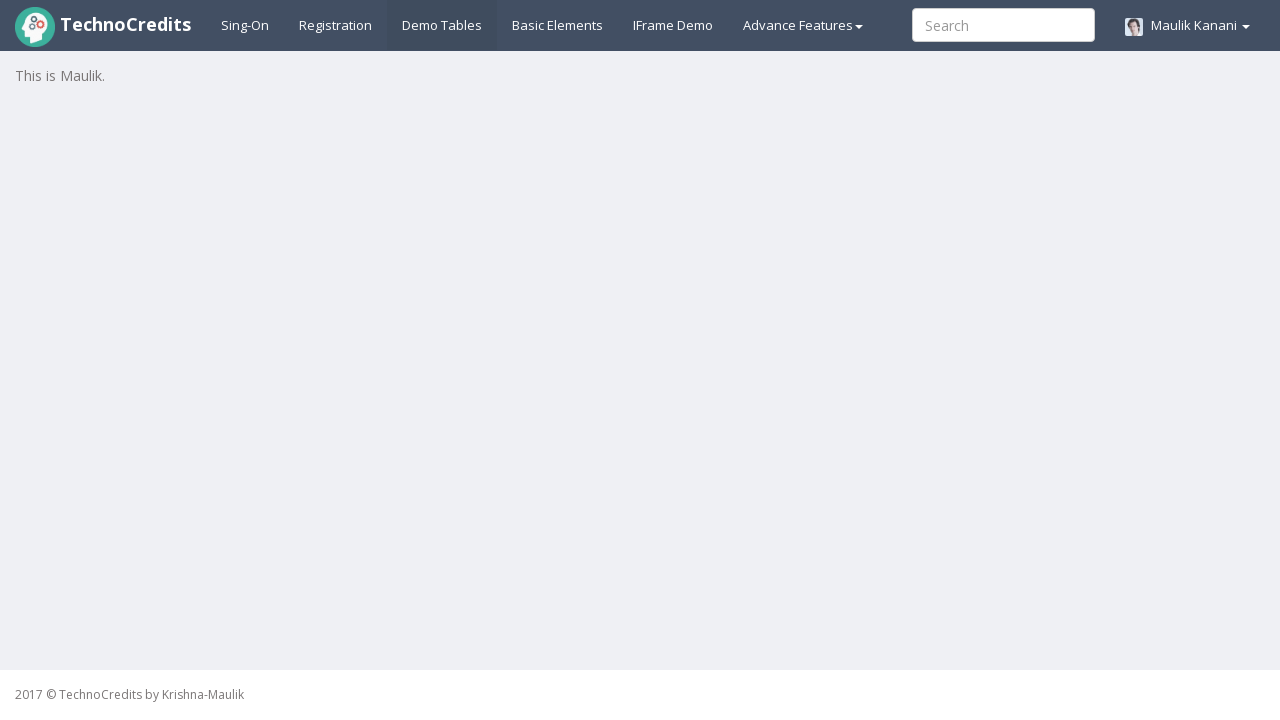

Table loaded and username column is visible
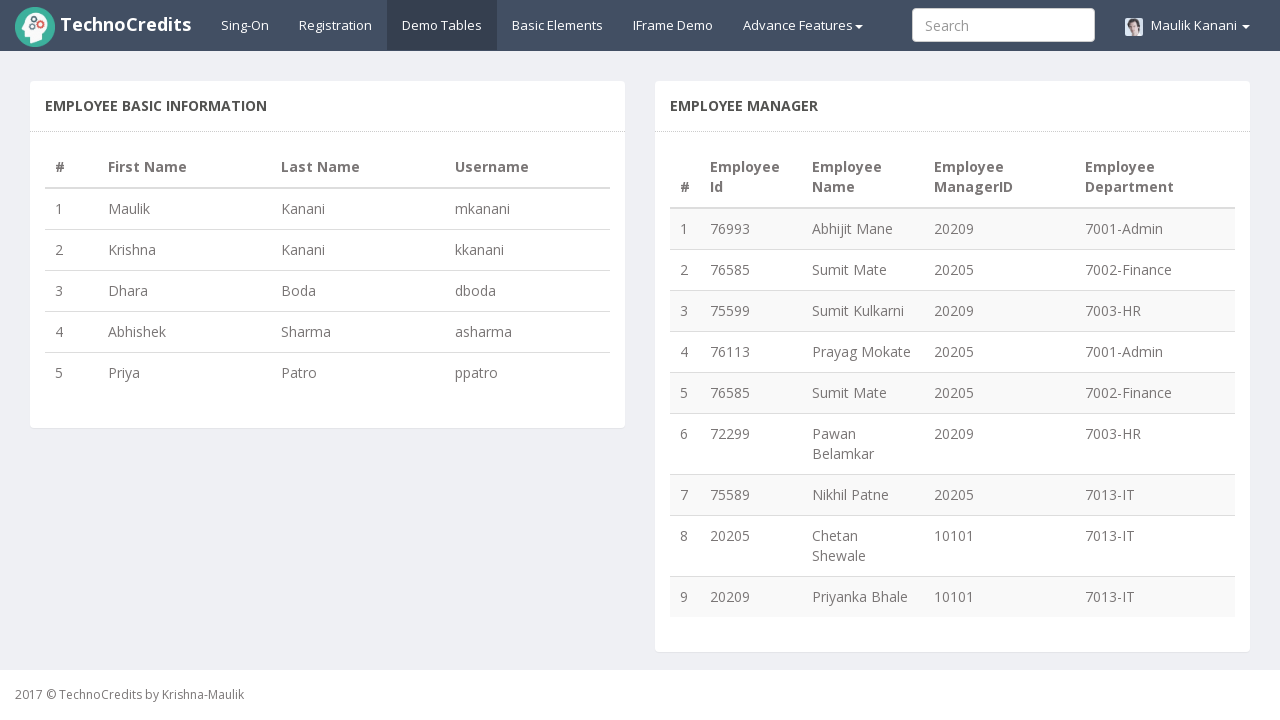

Retrieved 5 usernames from table
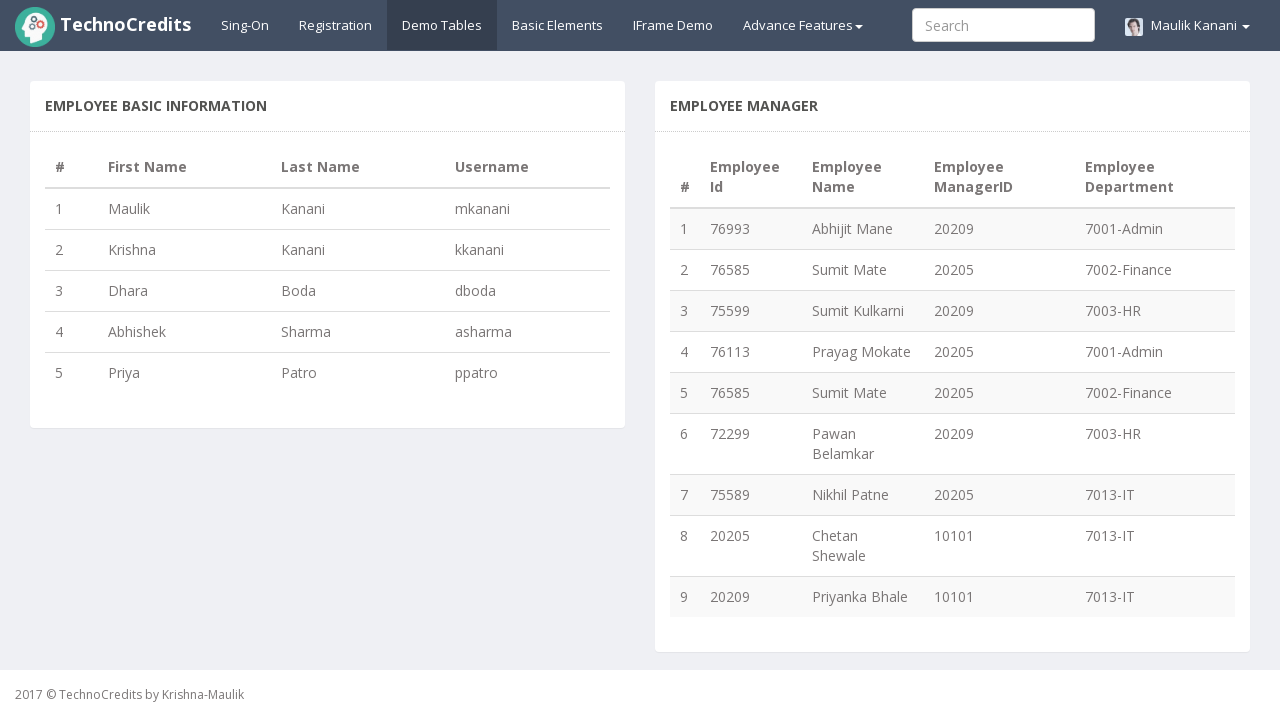

Extracted 5 unique usernames
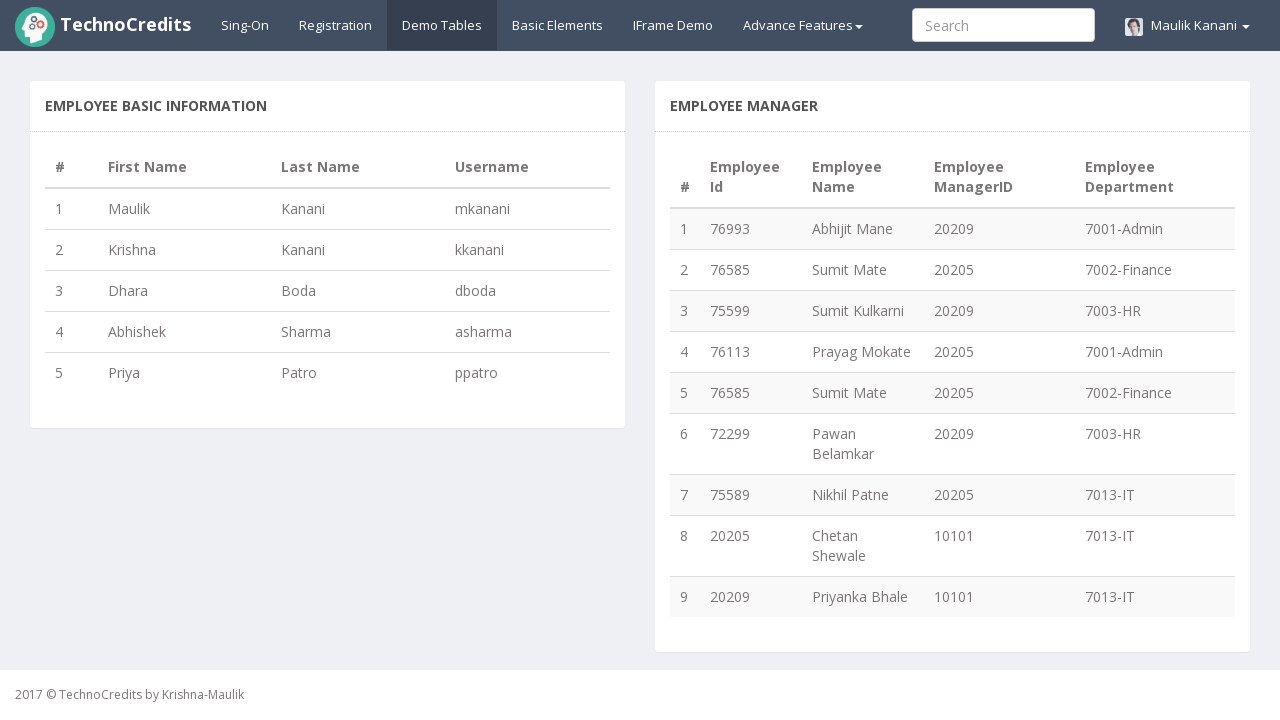

Verified that all usernames in the table are unique
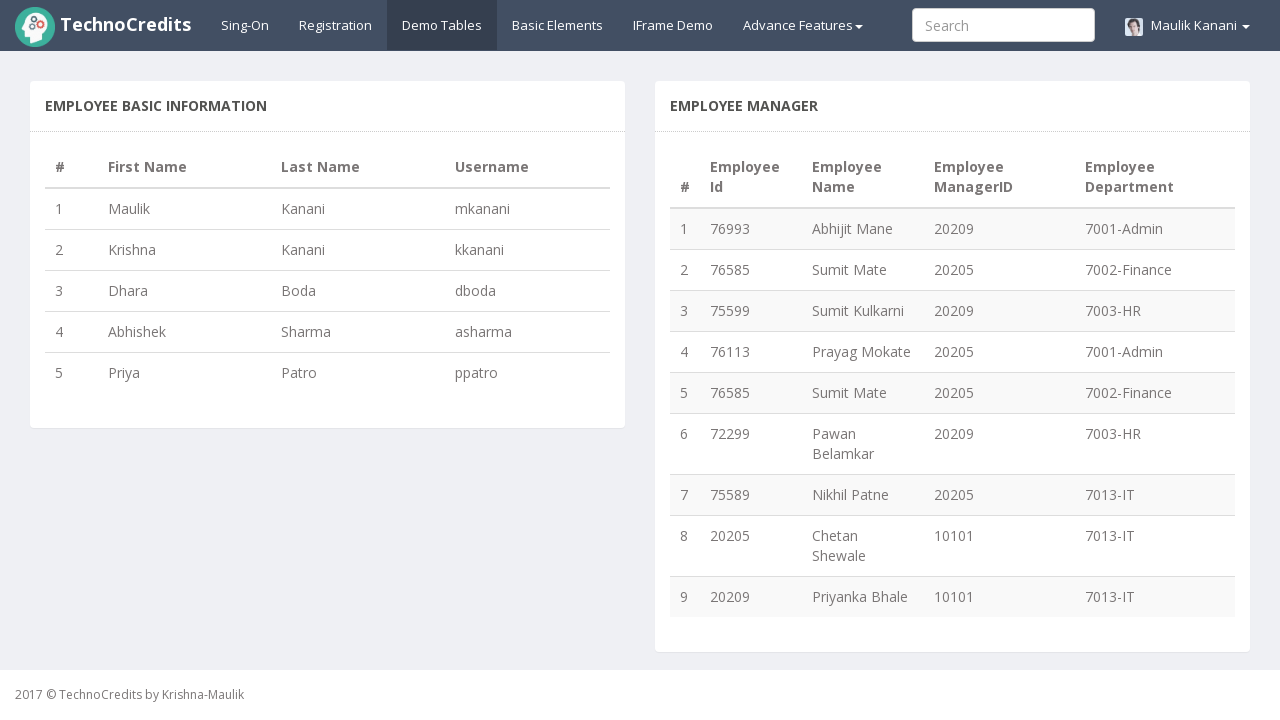

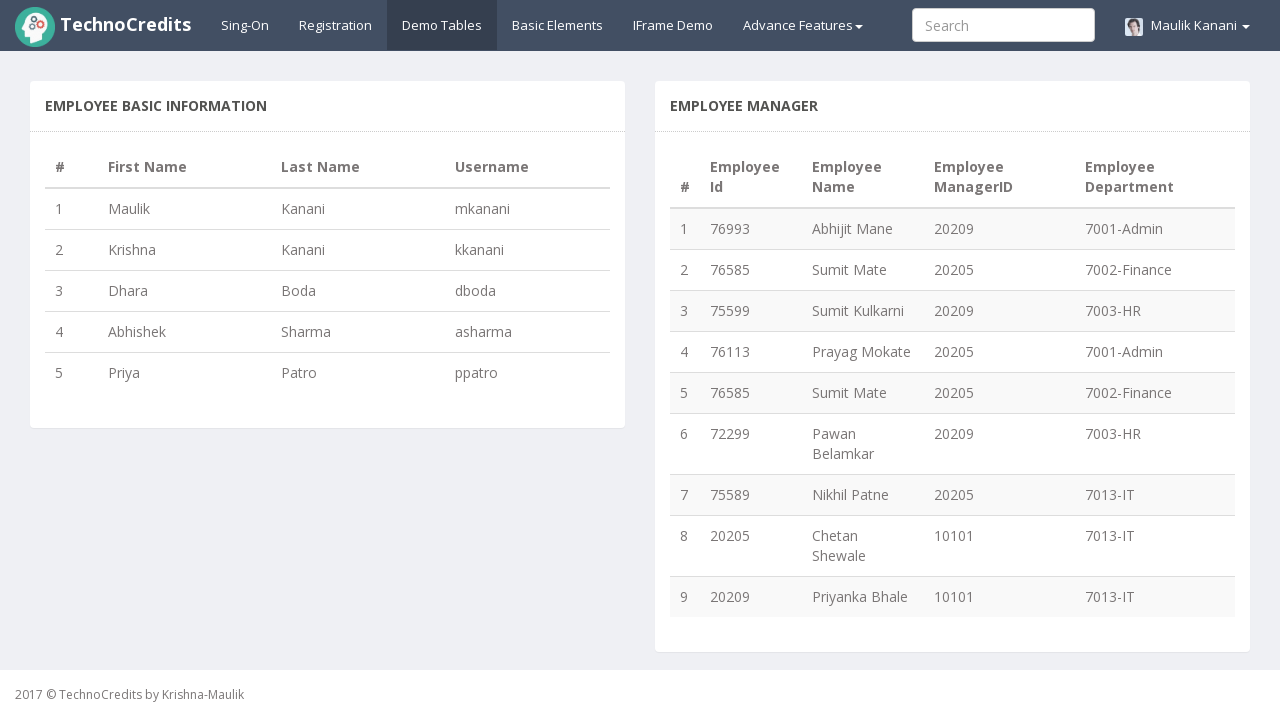